Tests the search functionality on Foxtrot website by entering a search query and verifying that search results are displayed

Starting URL: https://www.foxtrot.com.ua/

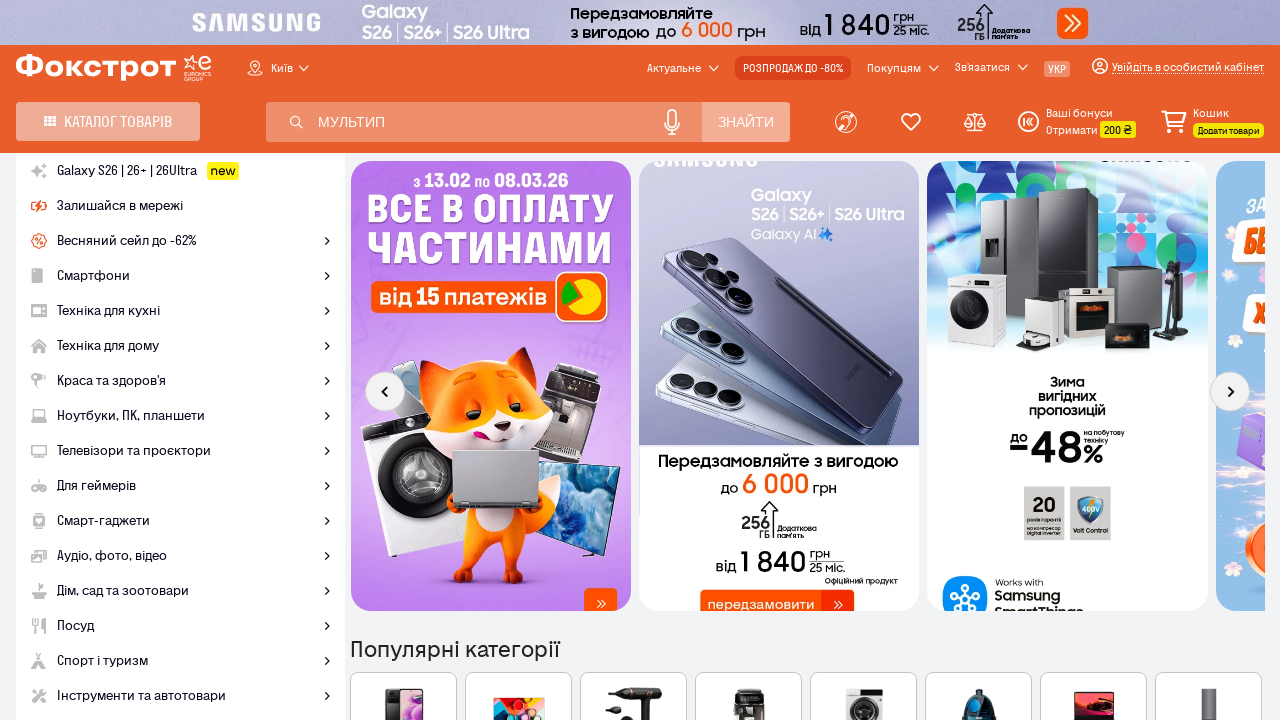

Filled search field with 'laptop' on input[type='search']
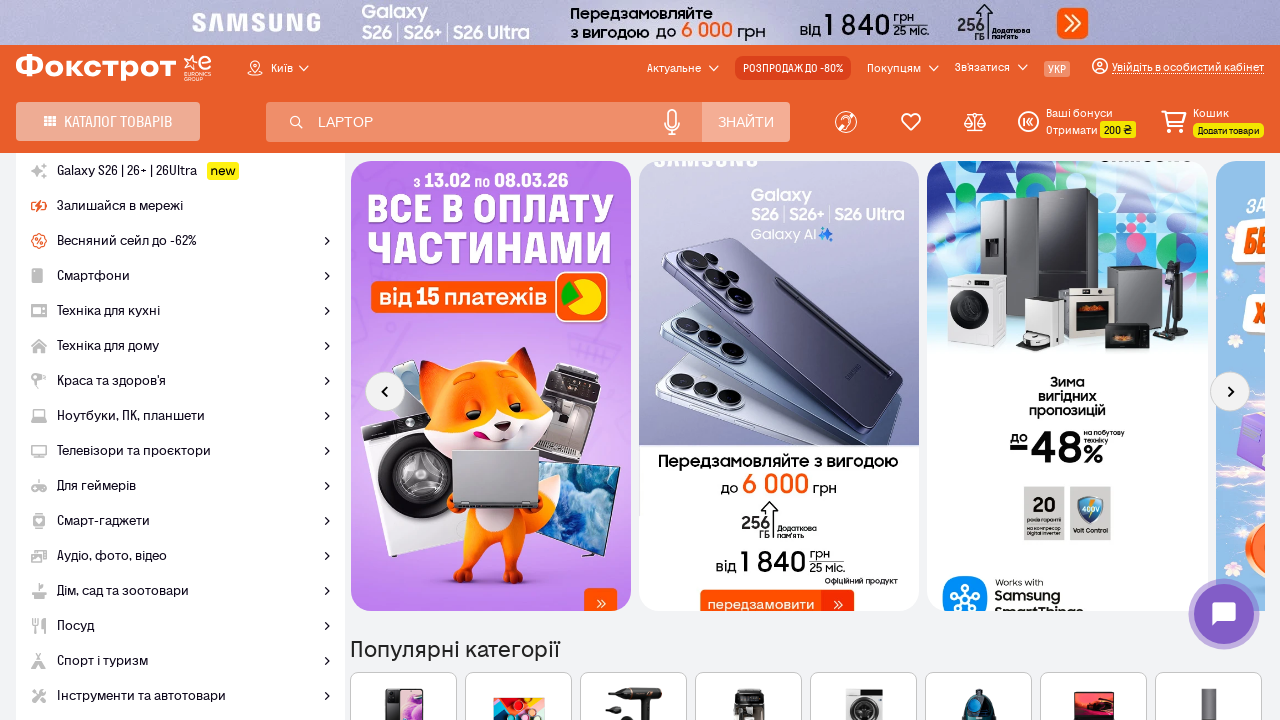

Pressed Enter to submit search query on input[type='search']
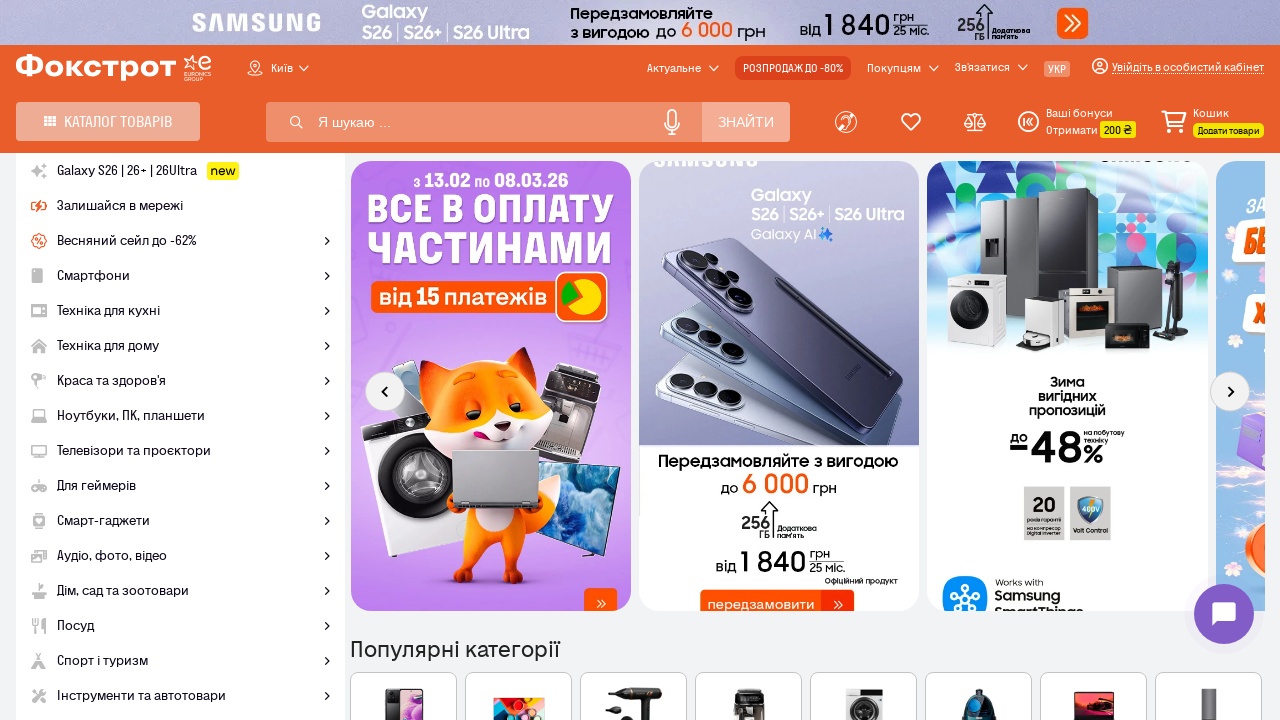

Search results page loaded successfully
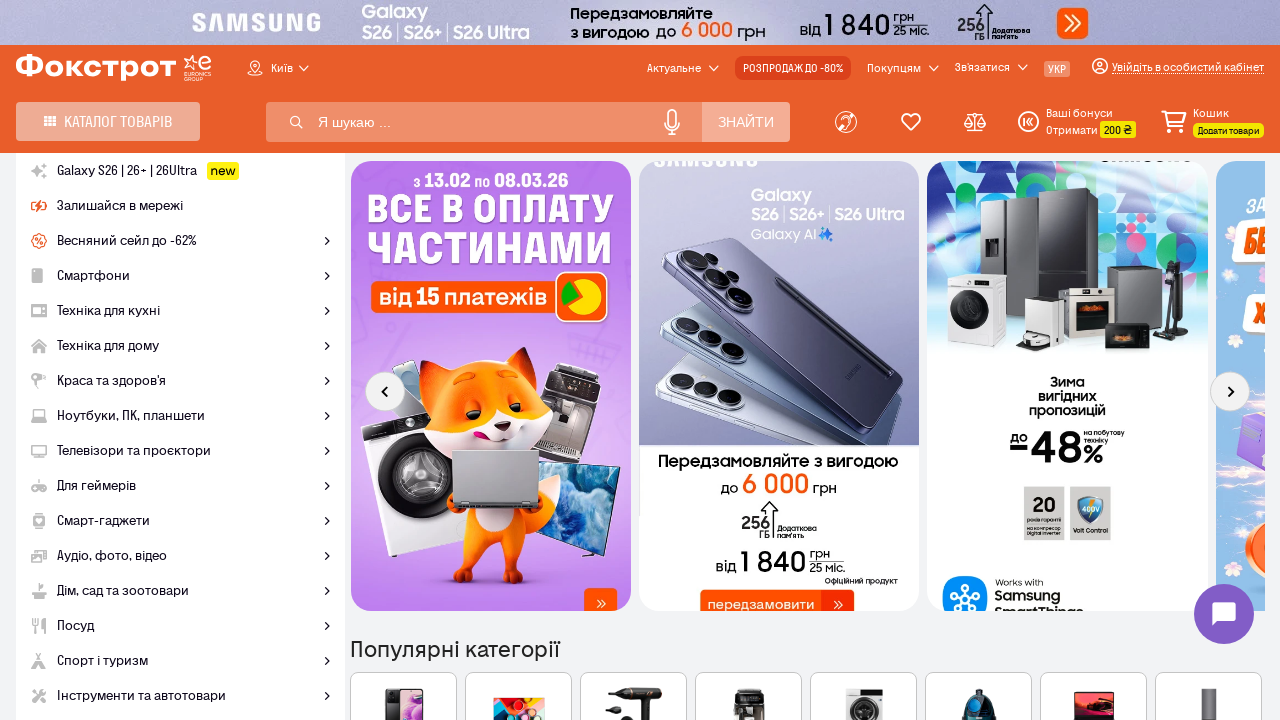

Located search results title element
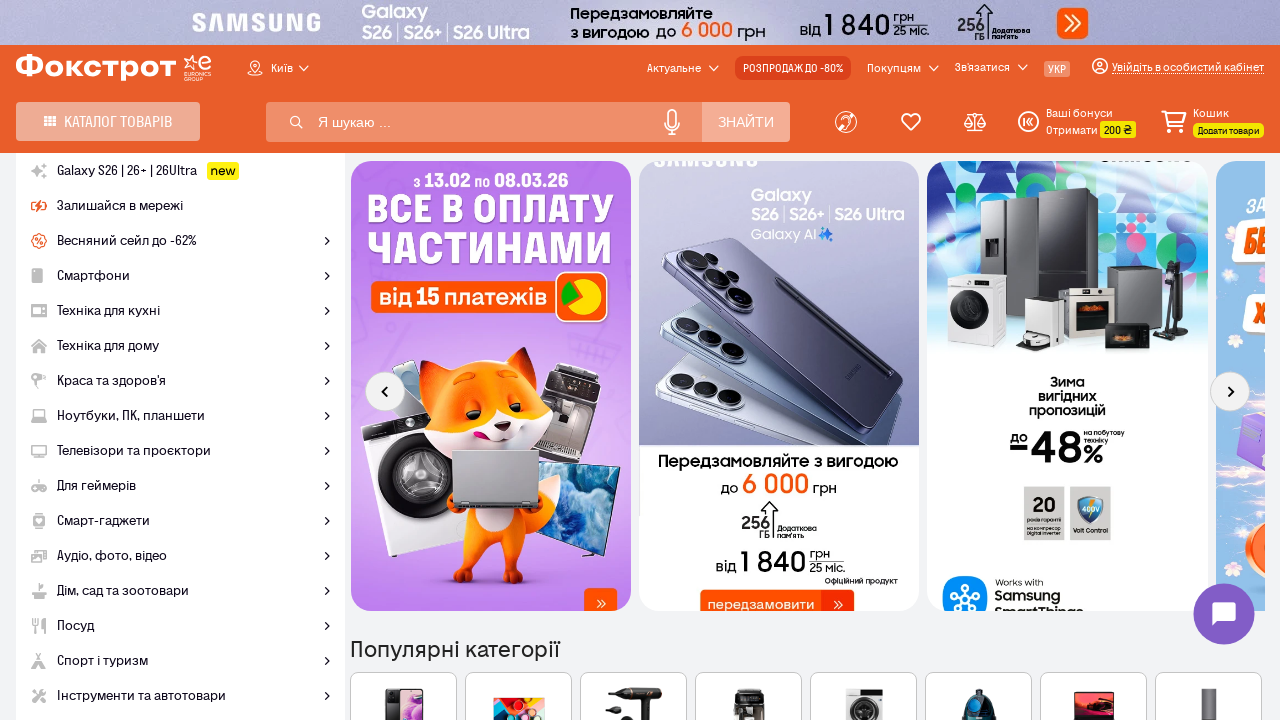

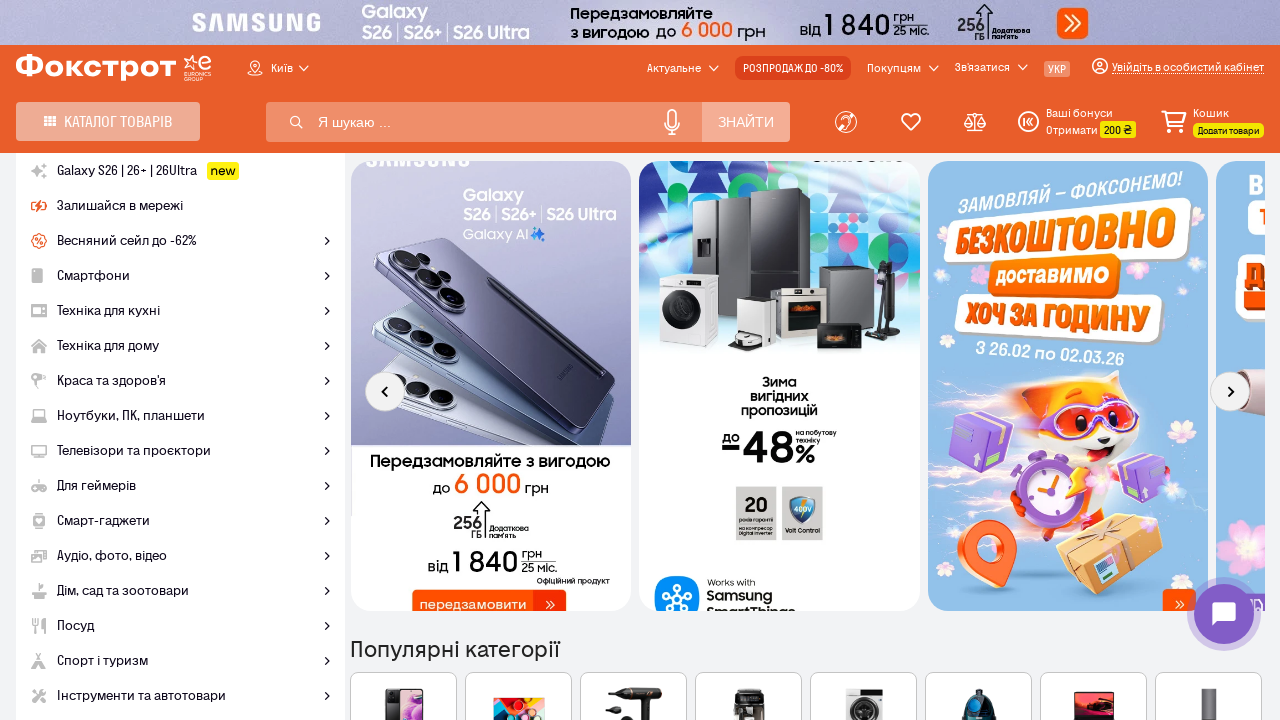